Tests checkbox functionality by locating a checkbox, verifying it's initially unchecked, then checking it and verifying the state changes to checked

Starting URL: https://frankdoylezw.github.io/CSharp_Learning/

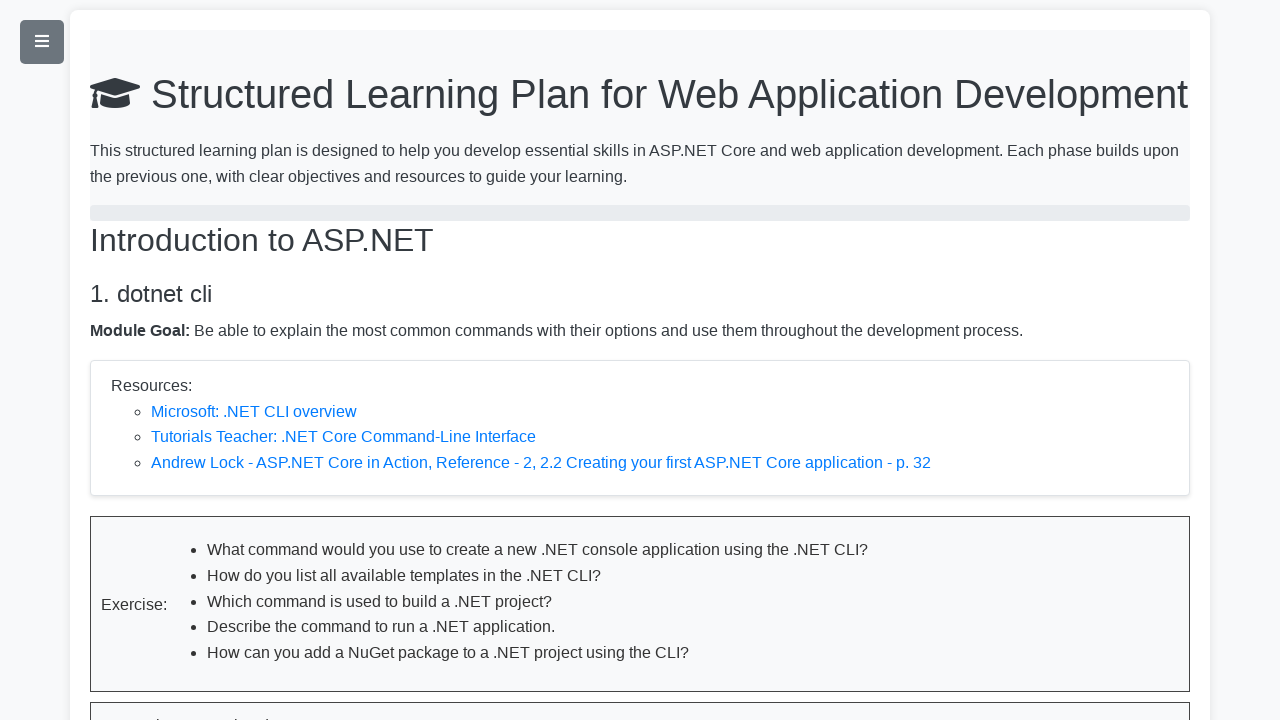

Located checkbox with id 'section1-completed'
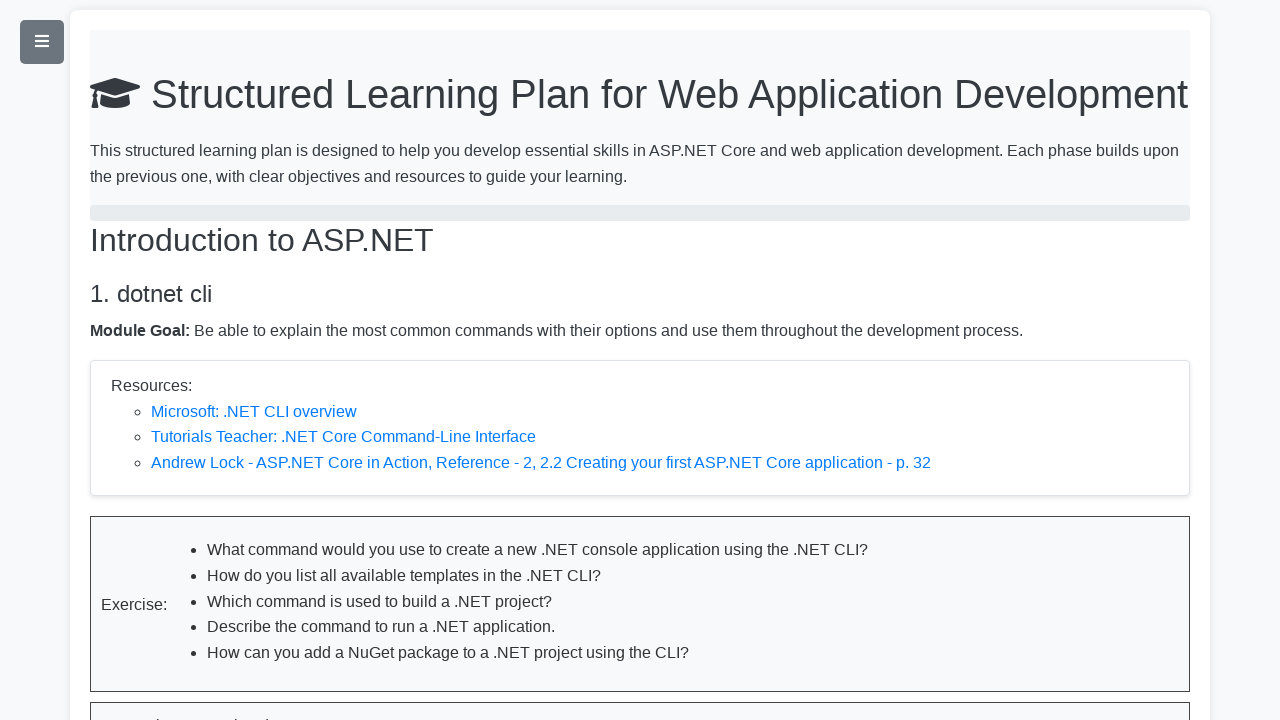

Verified checkbox is visible
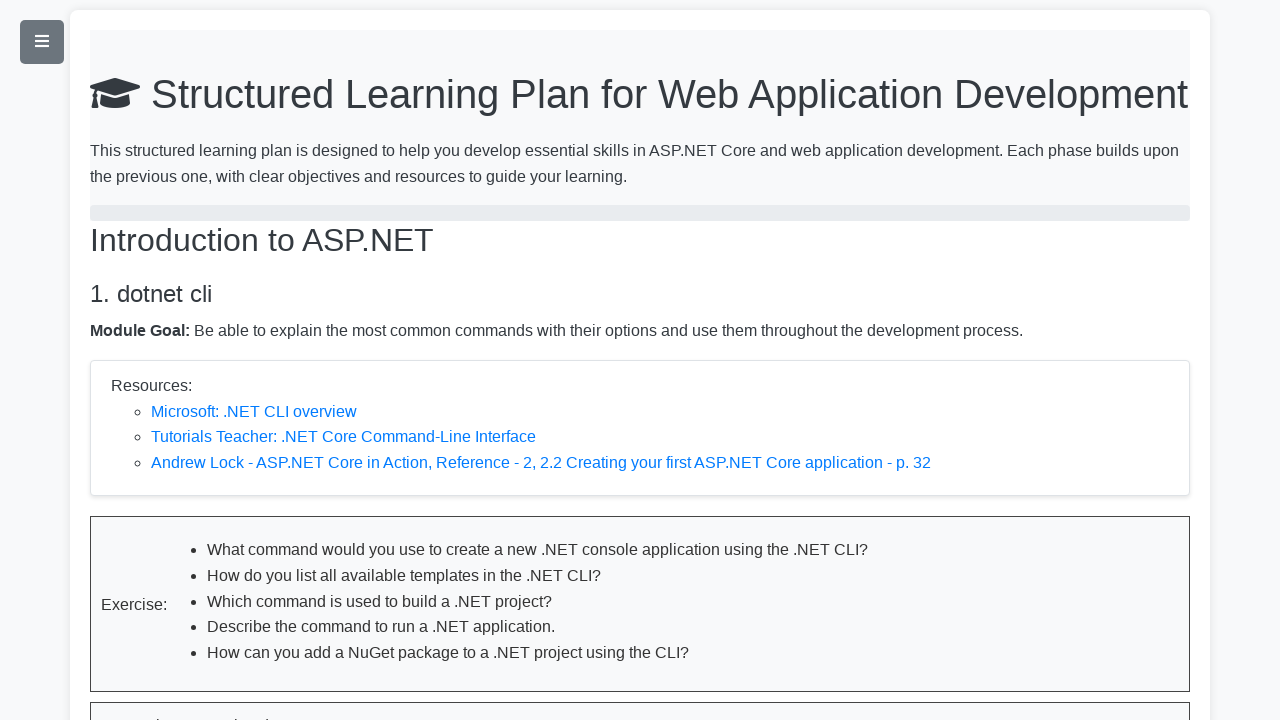

Verified checkbox is initially unchecked
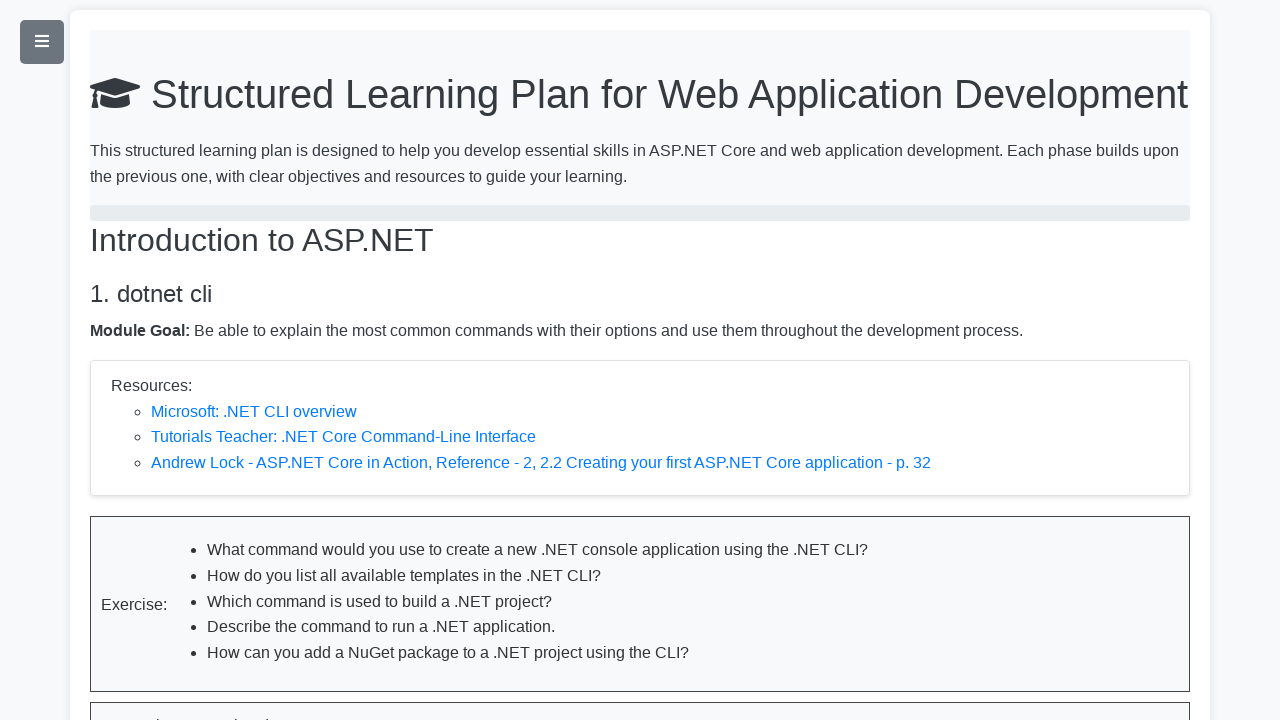

Checked the checkbox at (108, 714) on #section1-completed
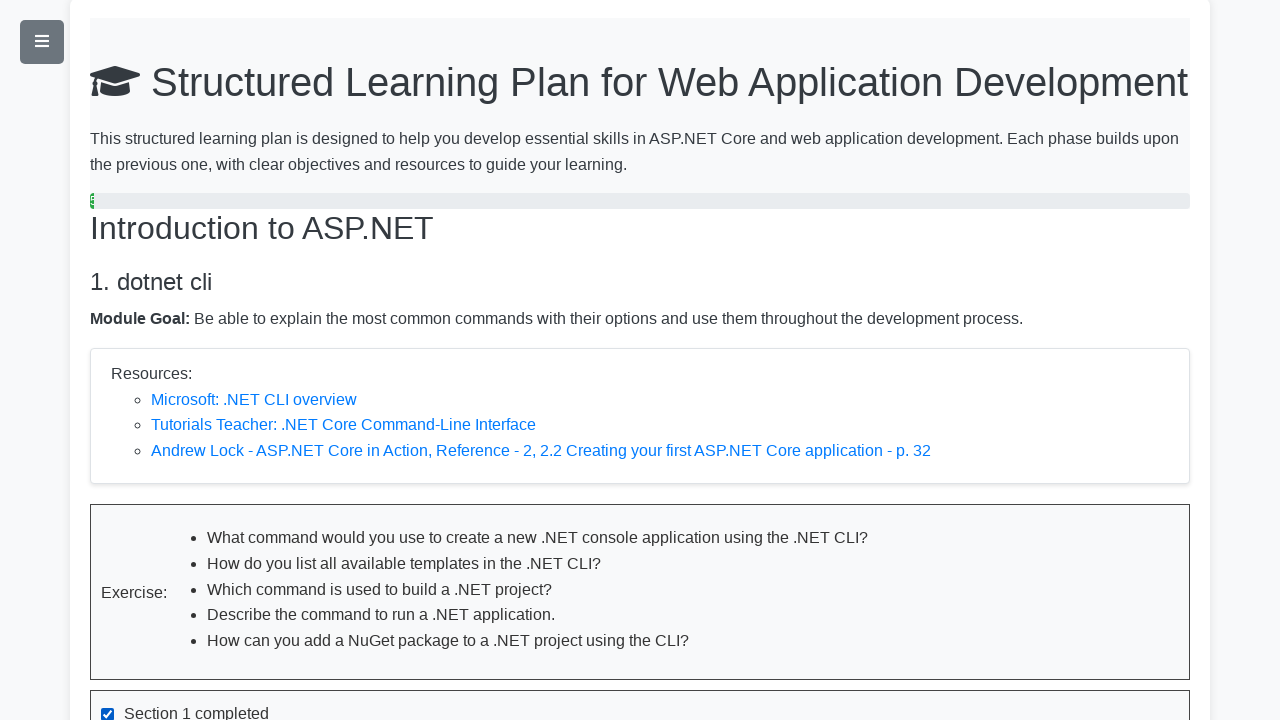

Verified checkbox is now checked
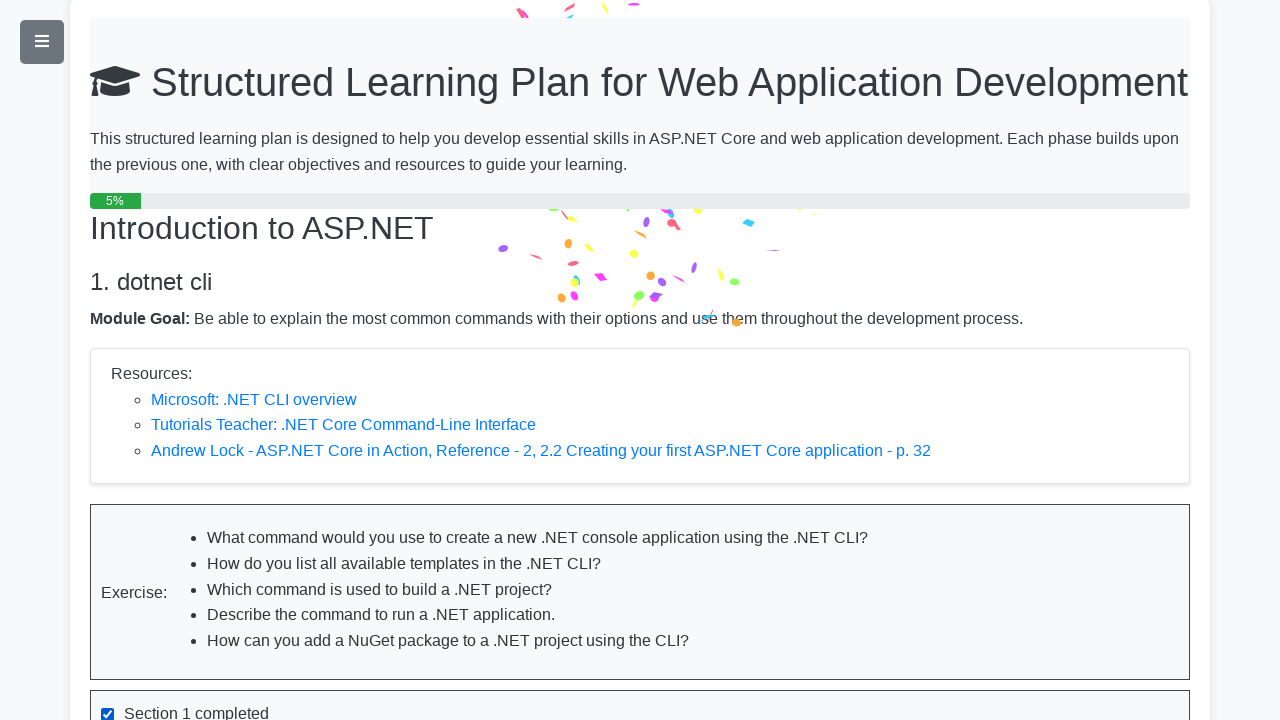

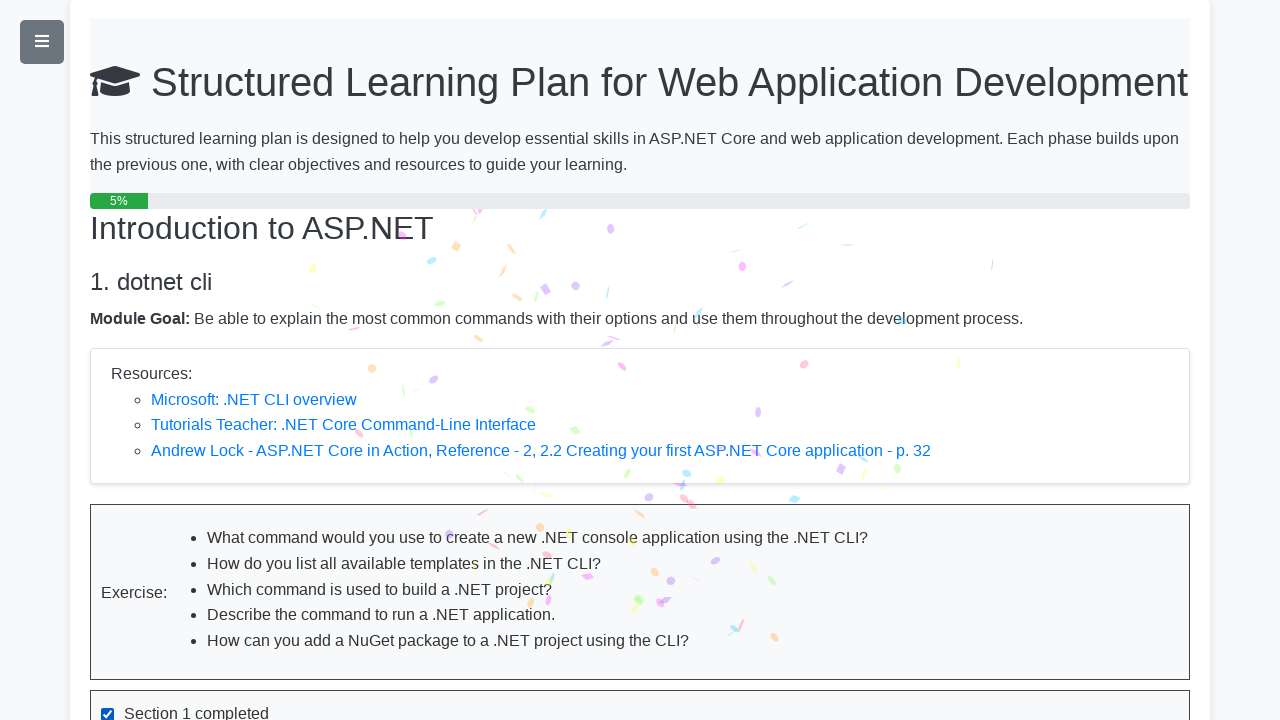